Navigates to the WebdriverIO website, maximizes the browser window, and verifies the page title contains "WebdriverIO"

Starting URL: https://webdriver.io/

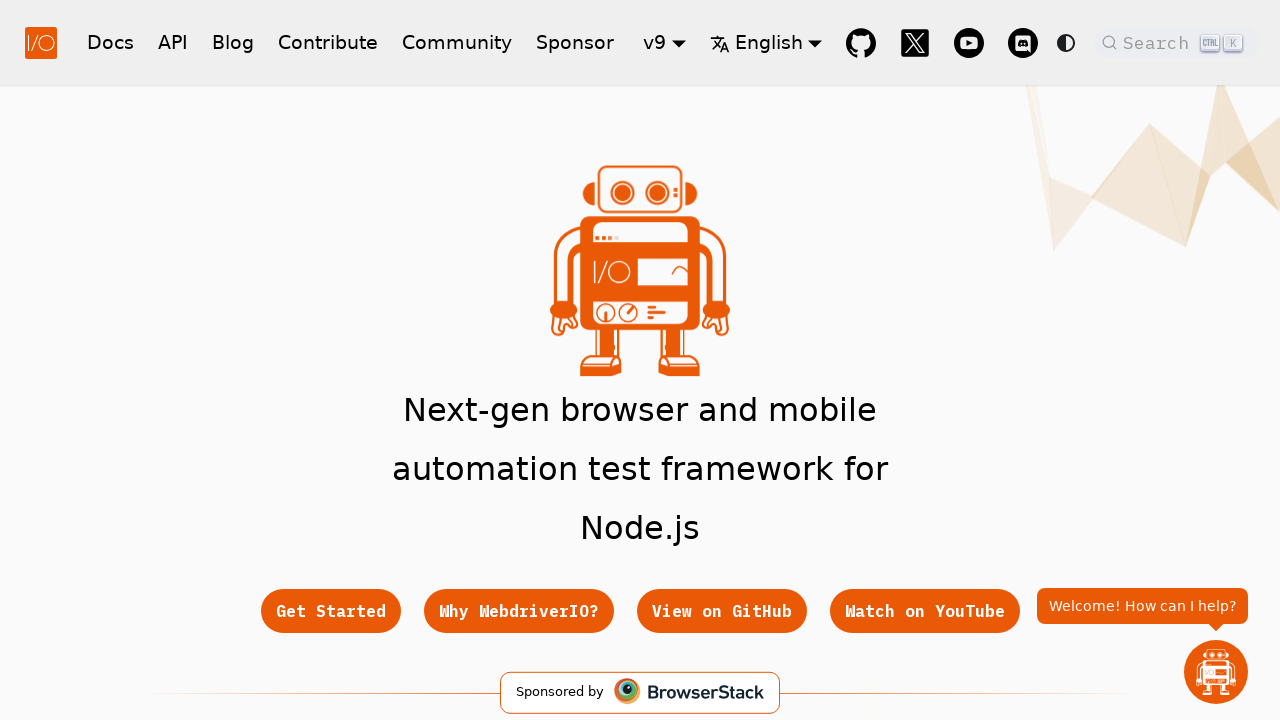

Set browser viewport to 1920x1080
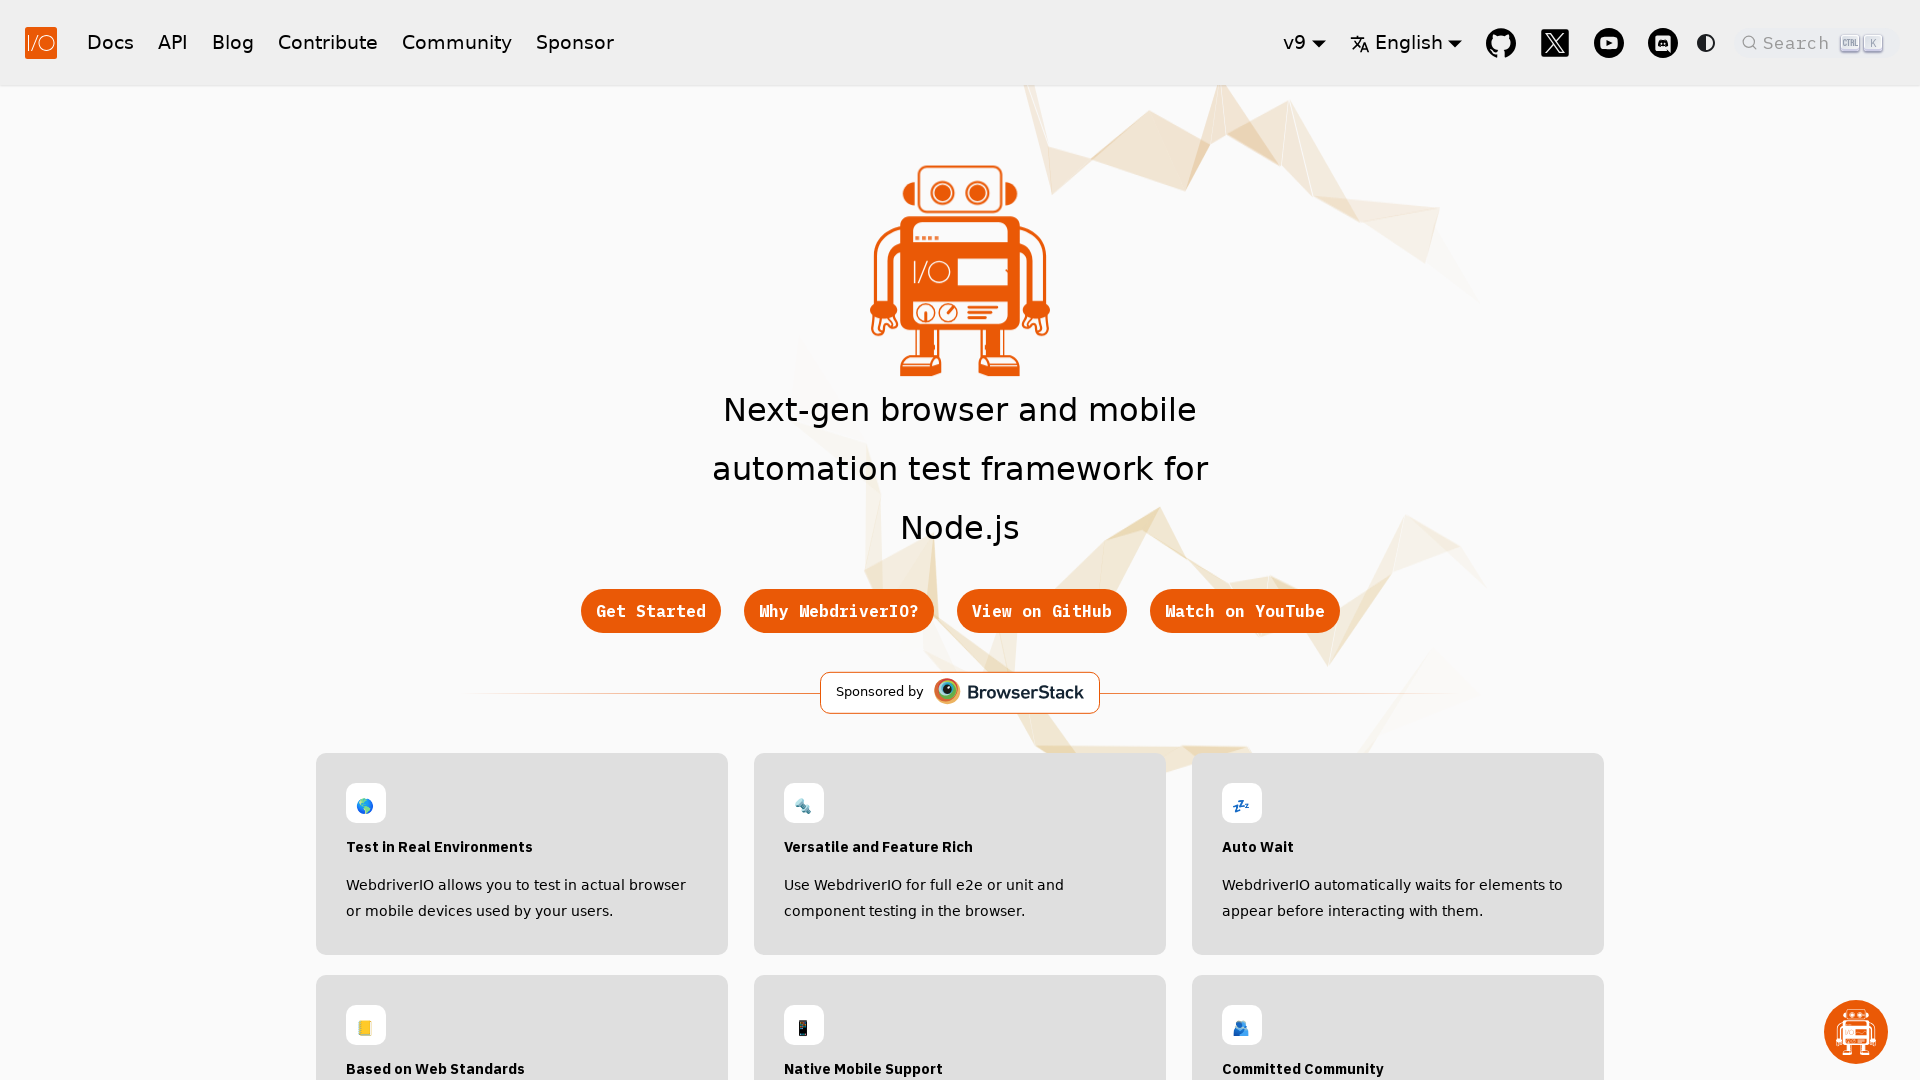

Verified page title contains 'WebdriverIO'
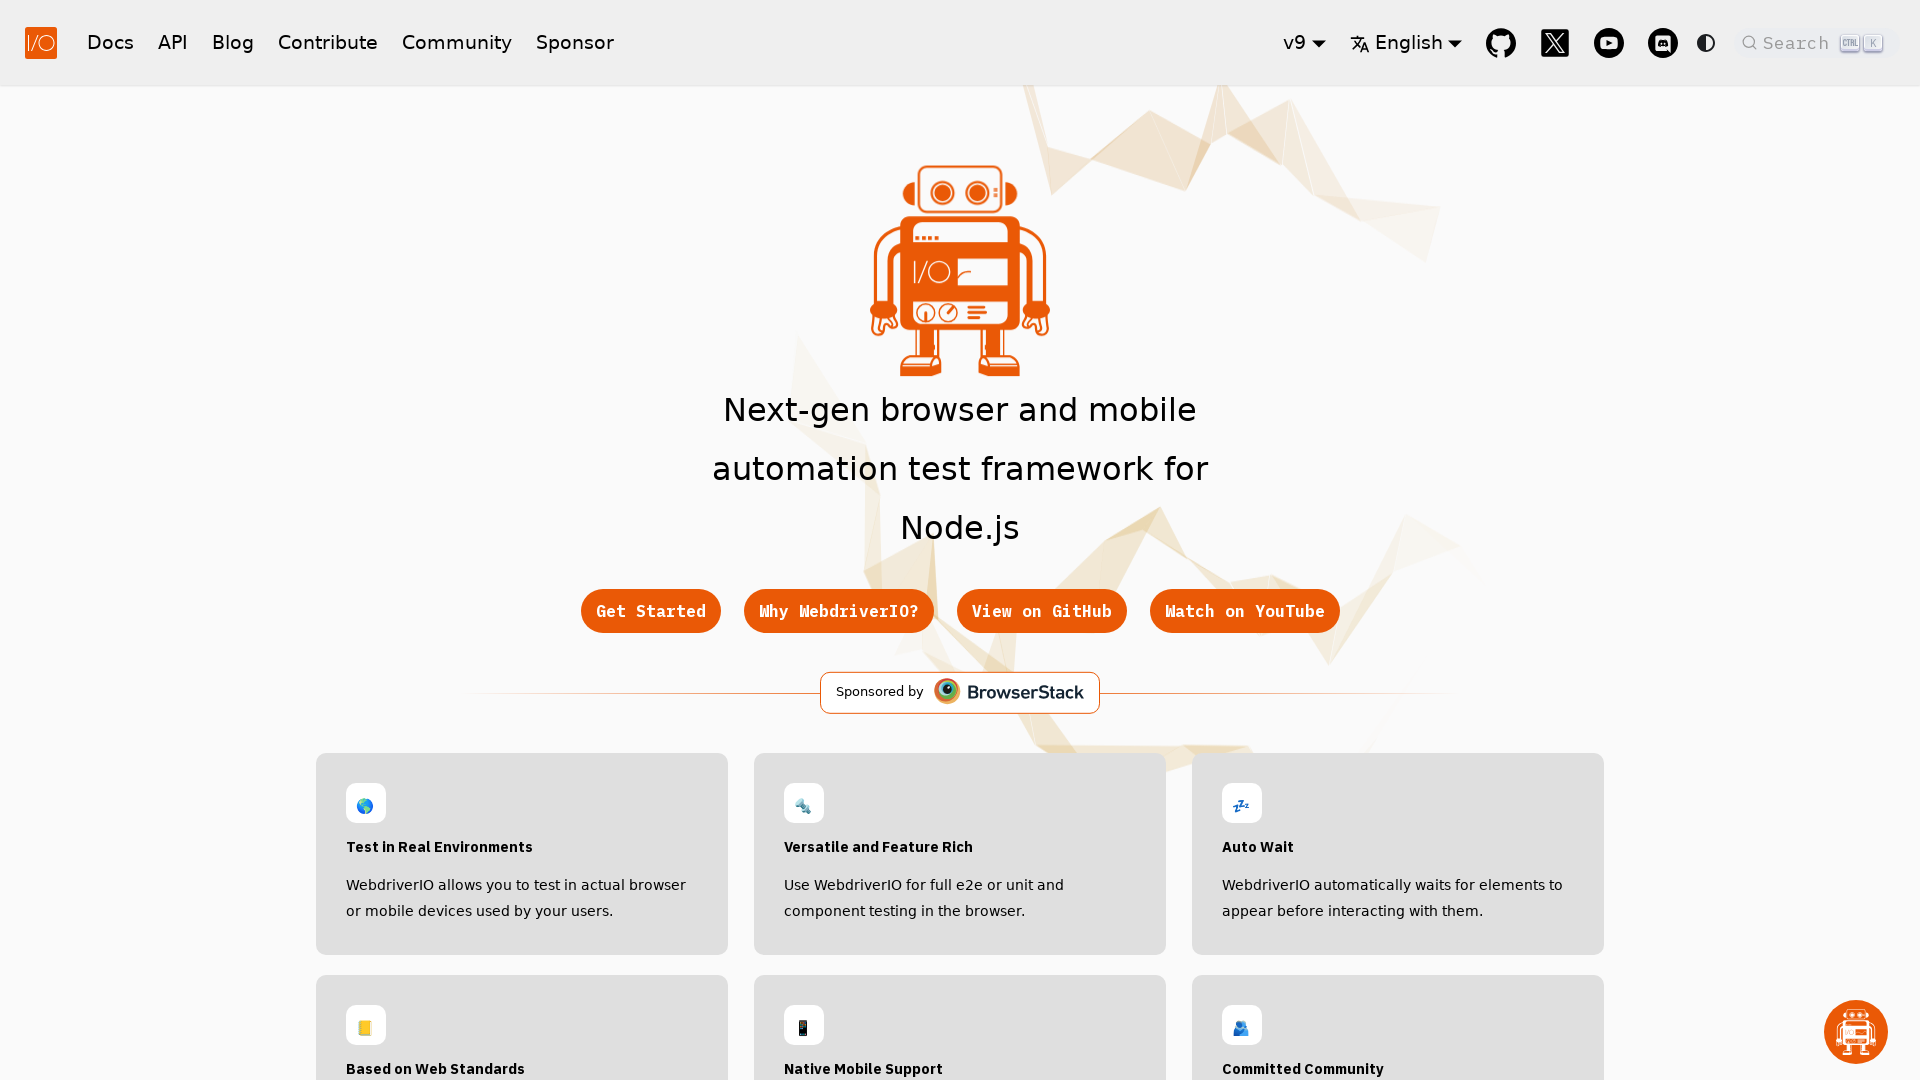

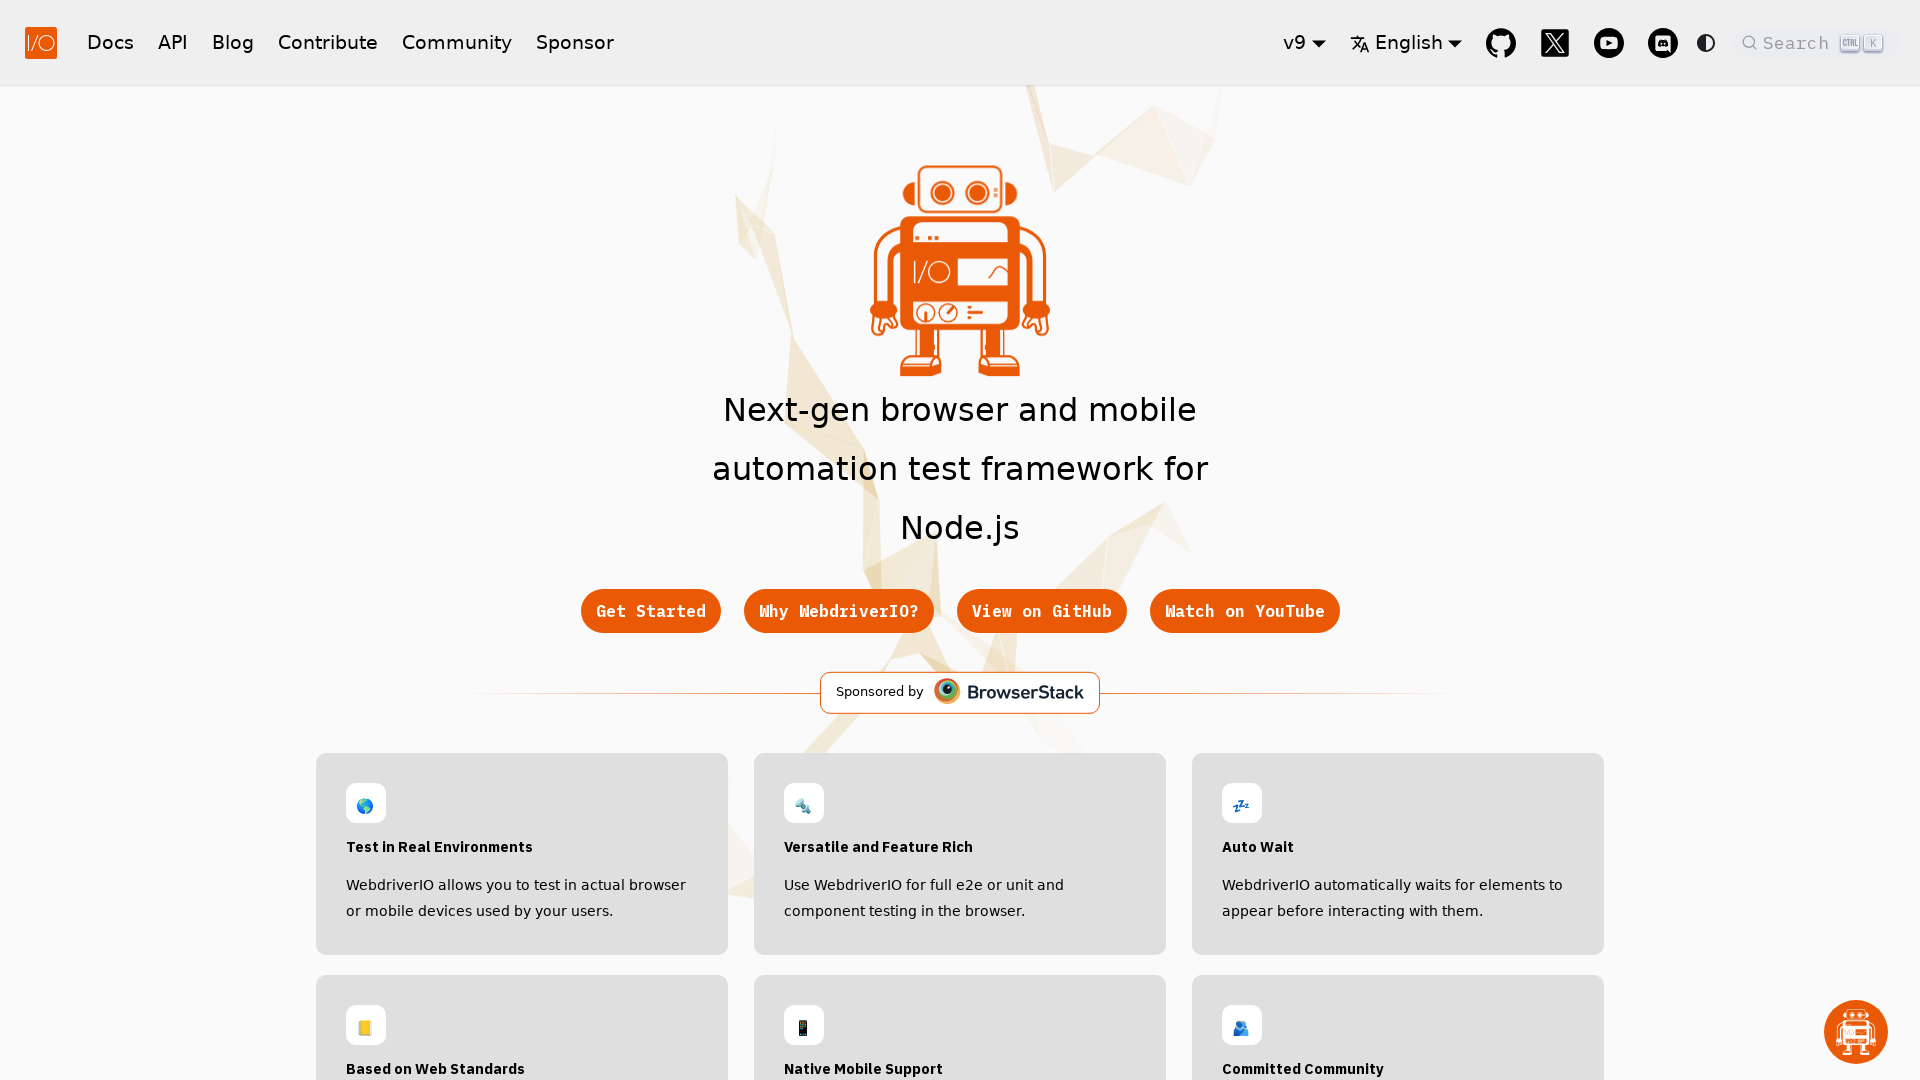